Tests signup form validation with empty password field, expecting a required field error

Starting URL: https://koshelek.ru/authorization/signup

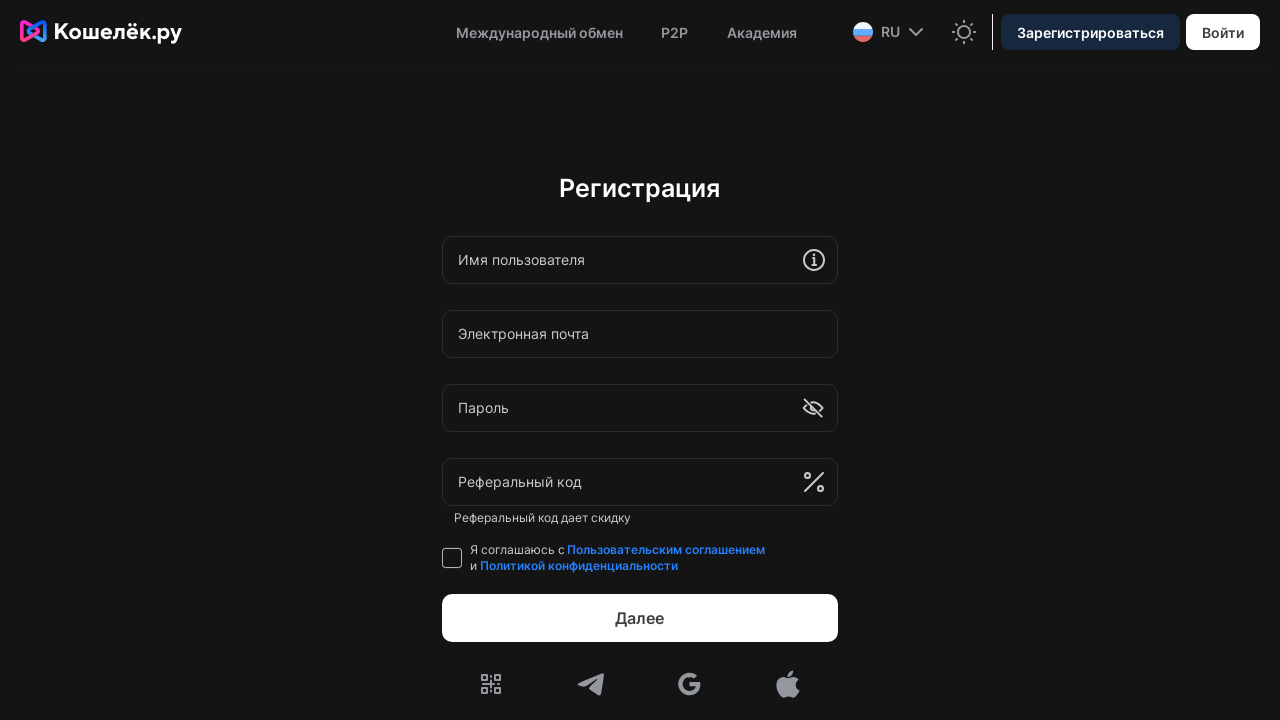

Navigated to signup page
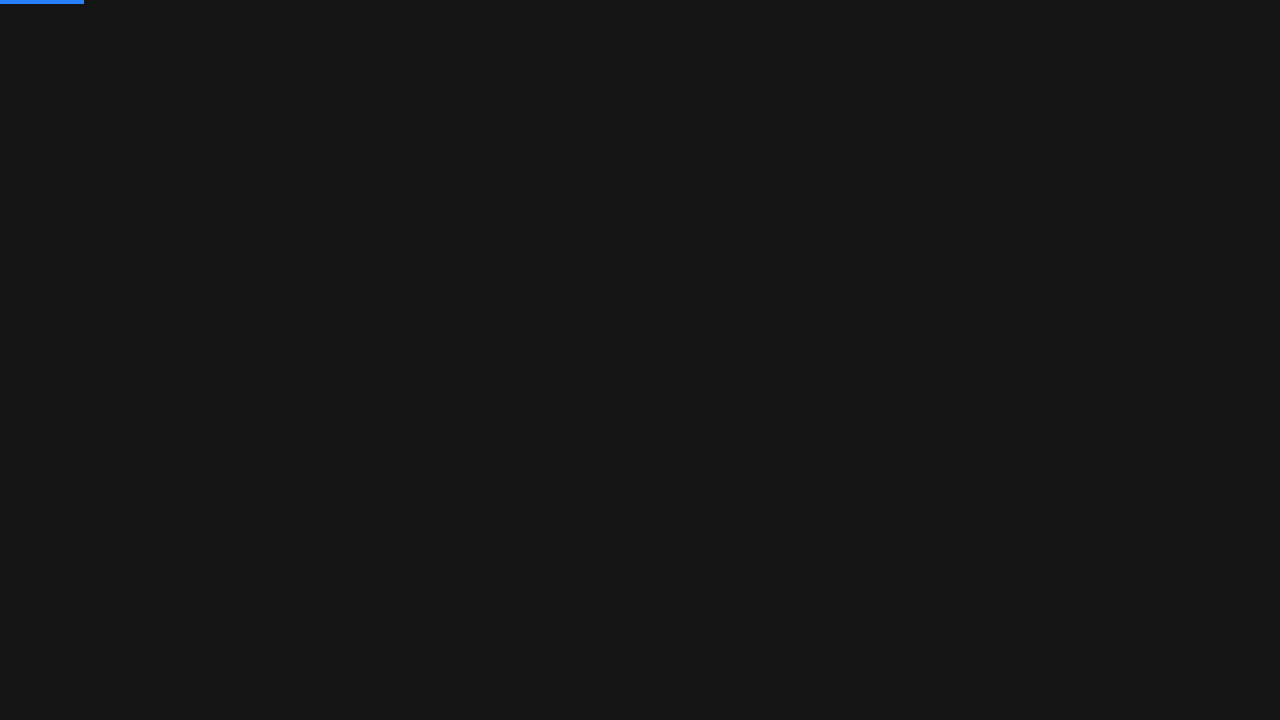

Filled username field with 'ValidUser' on internal:label="\u0418\u043c\u044f \u043f\u043e\u043b\u044c\u0437\u043e\u0432\u0
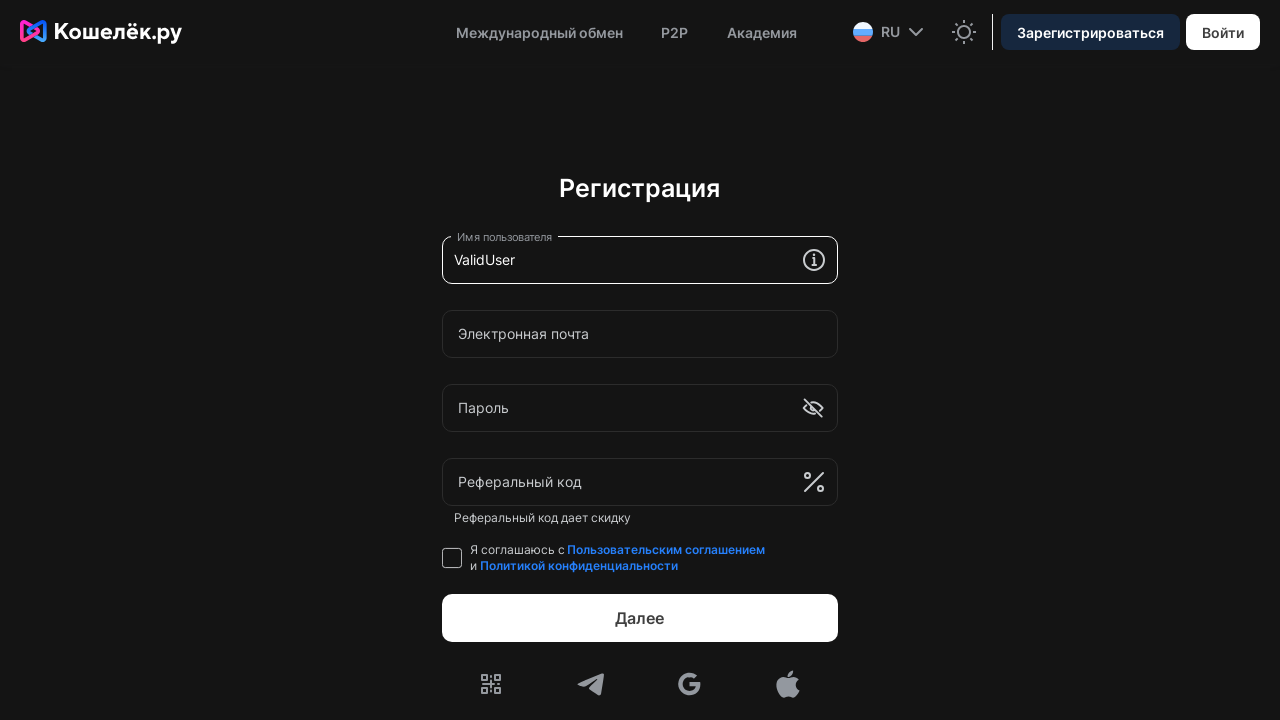

Filled email field with 'test@example.com' on internal:label="\u042d\u043b\u0435\u043a\u0442\u0440\u043e\u043d\u043d\u0430\u04
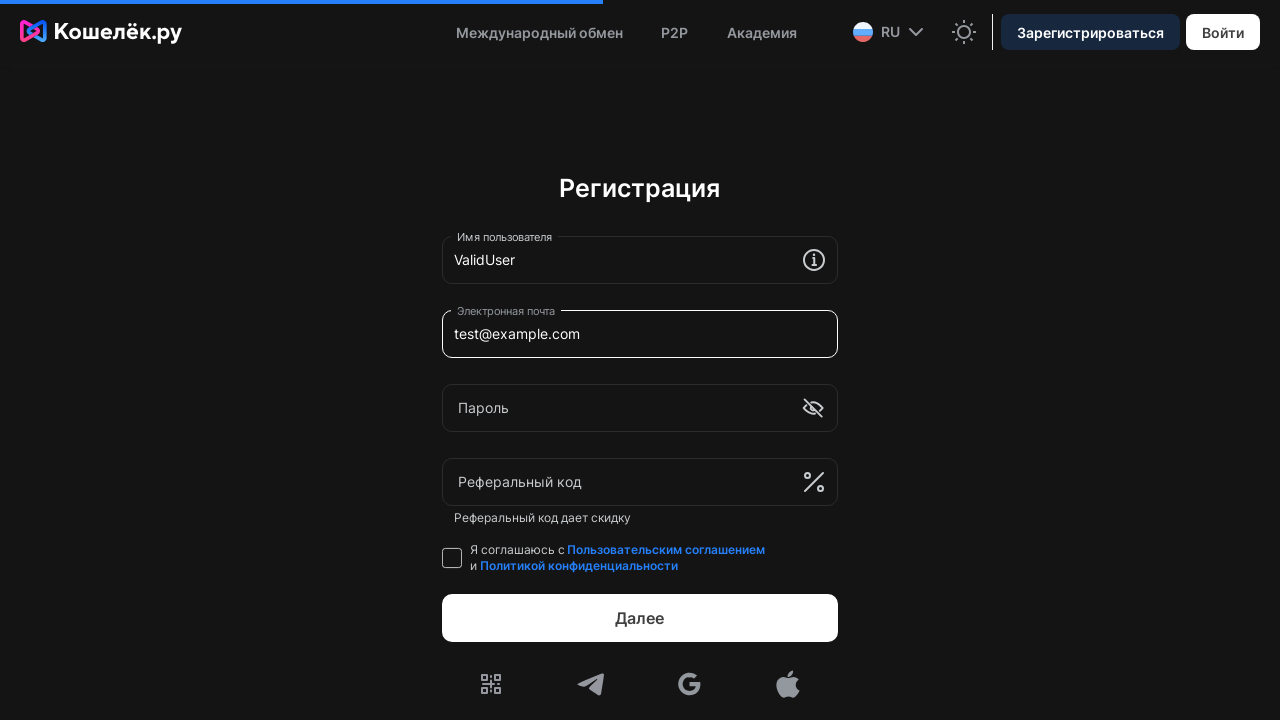

Left password field empty on internal:label="\u041f\u0430\u0440\u043e\u043b\u044c"i
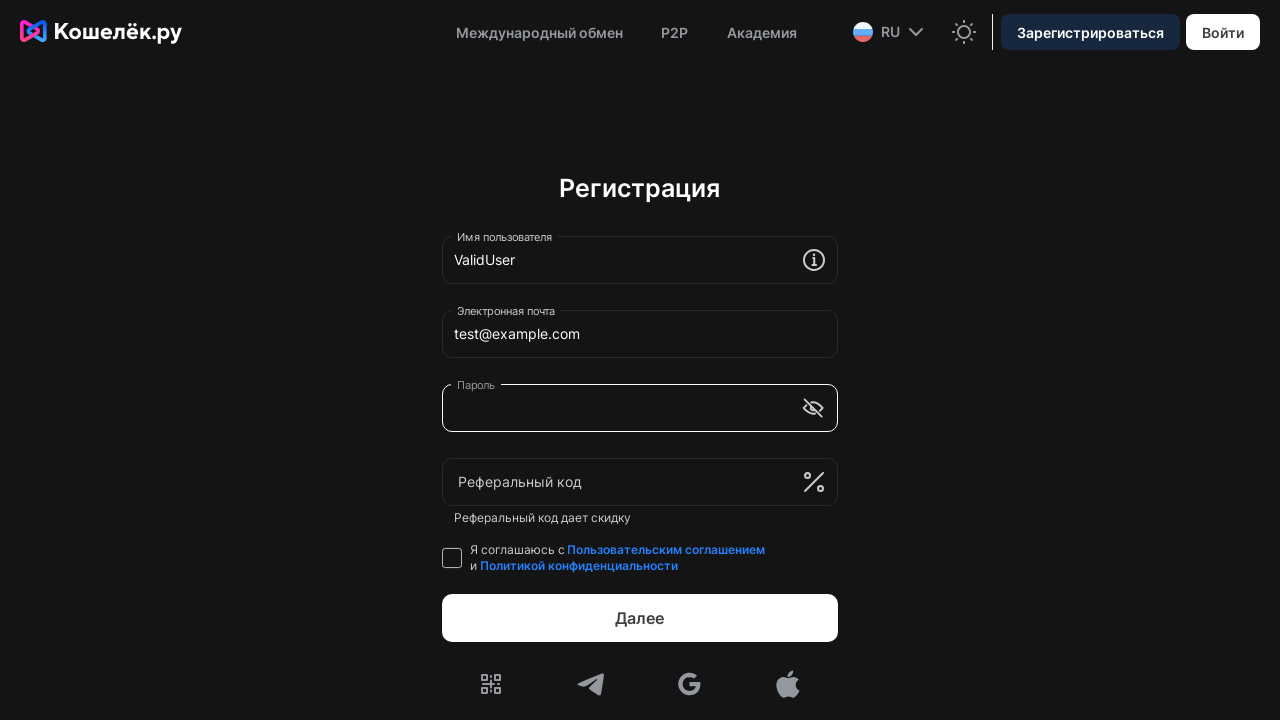

Clicked agreement checkbox at (452, 558) on internal:role=checkbox
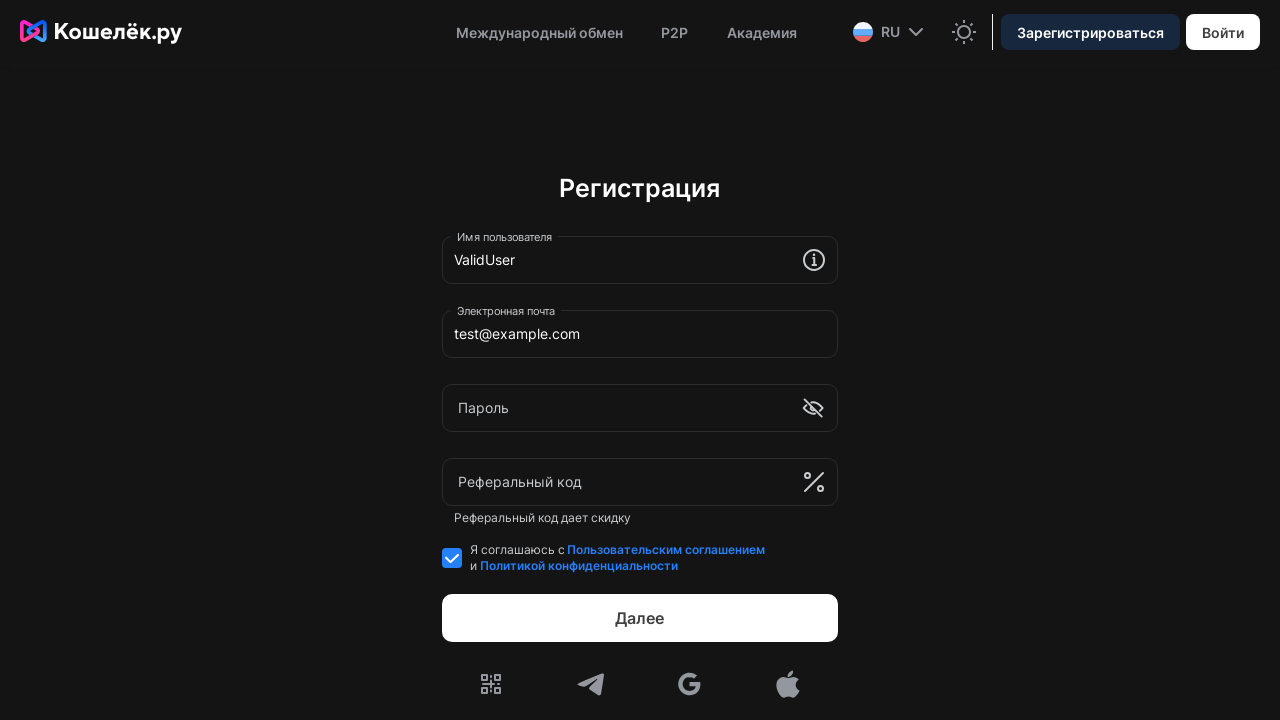

Clicked 'Далее' submit button at (640, 618) on internal:role=button[name="Далее"i]
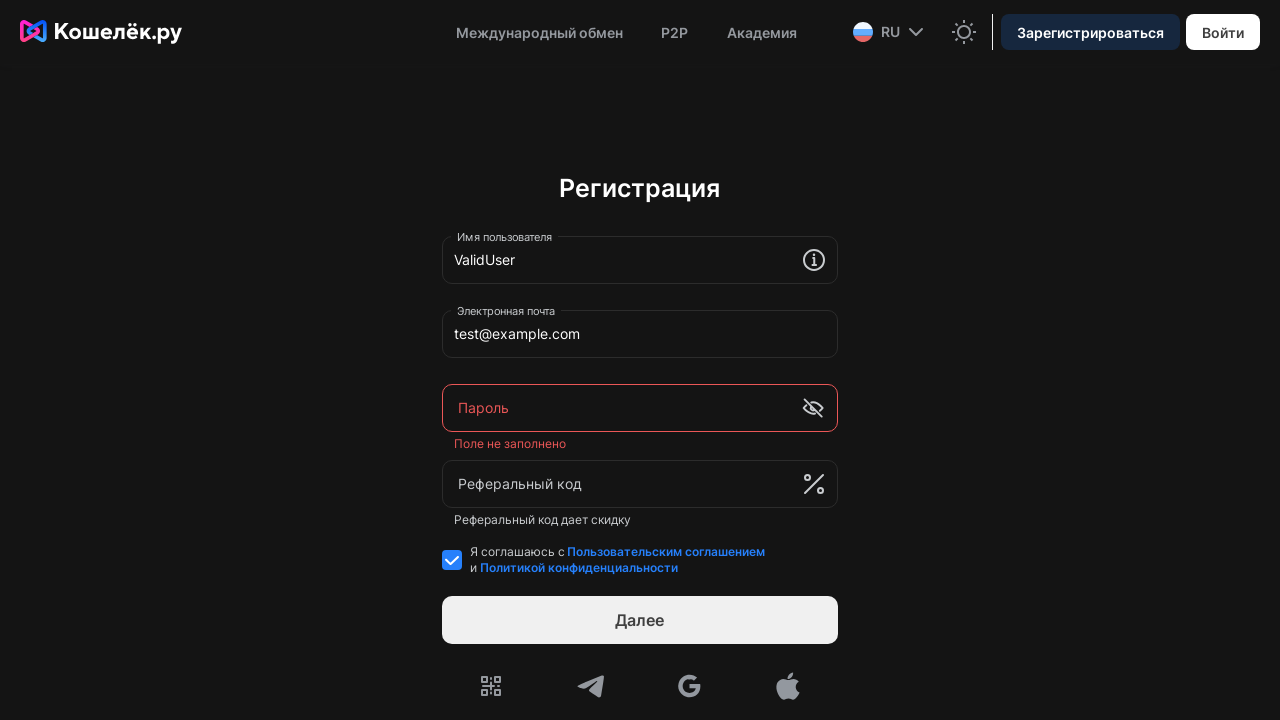

Waited 1 second for validation response
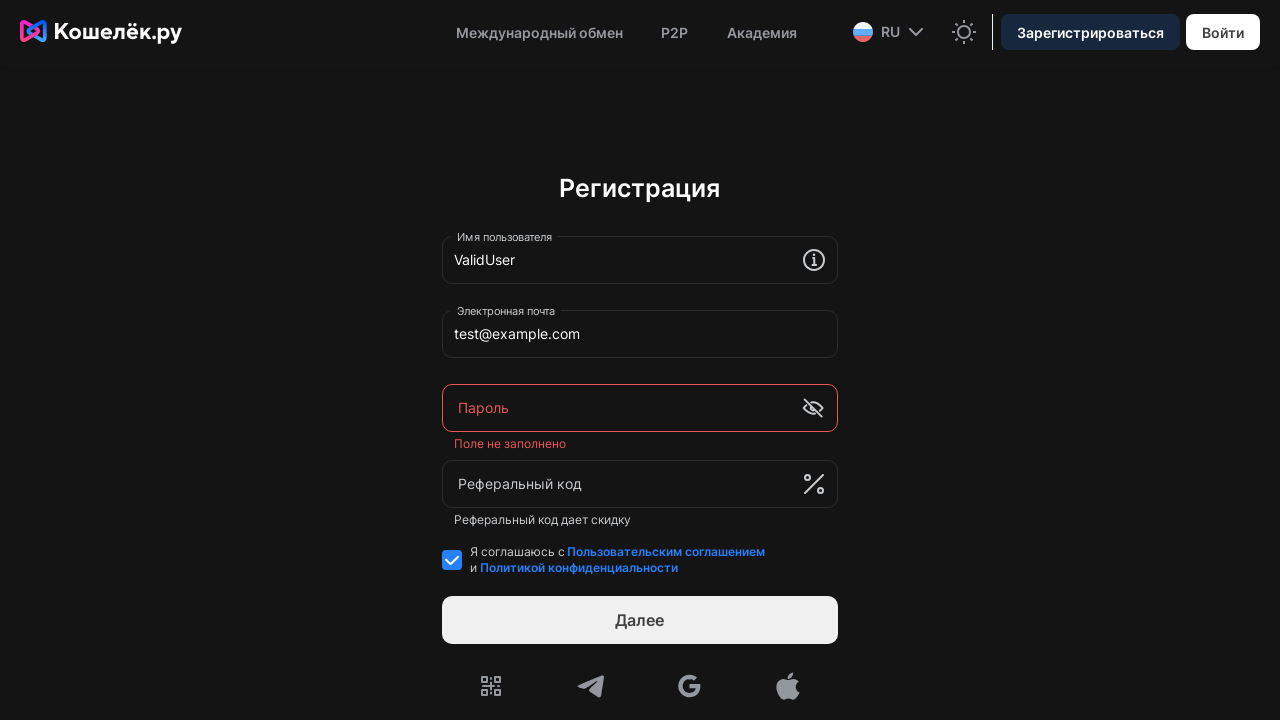

Verified required field error message 'Поле не заполнено' is visible for password field
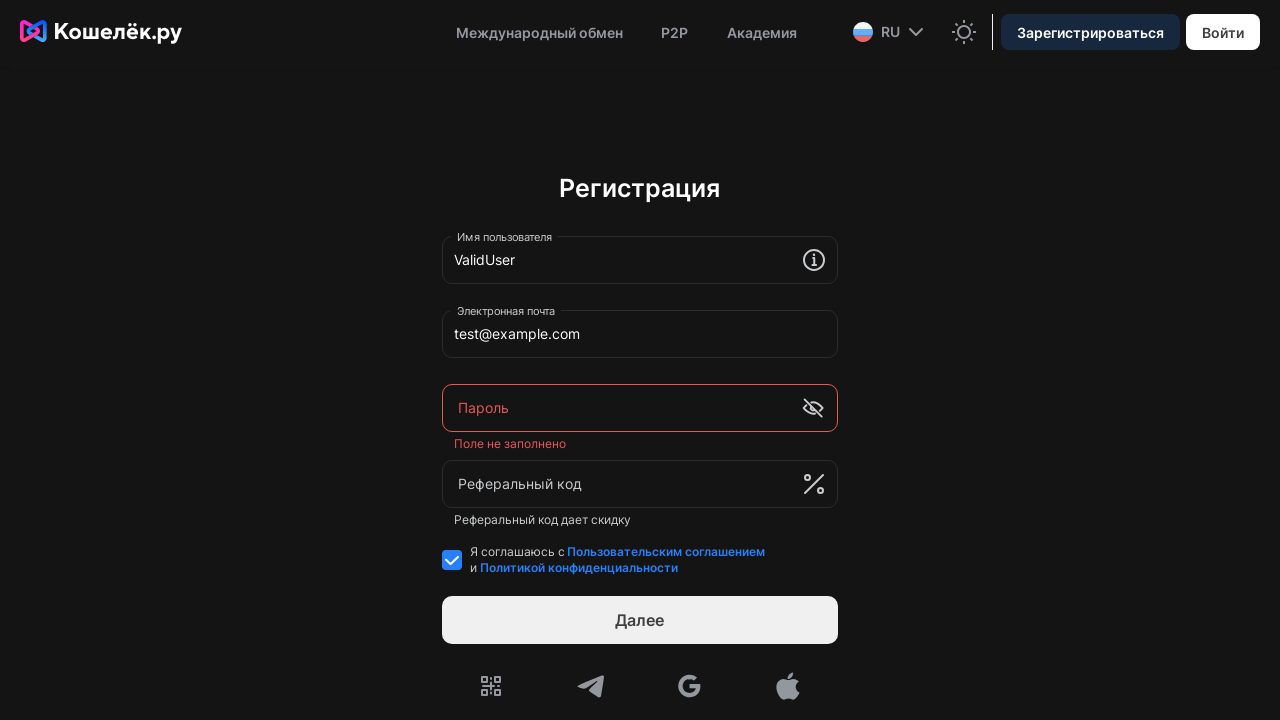

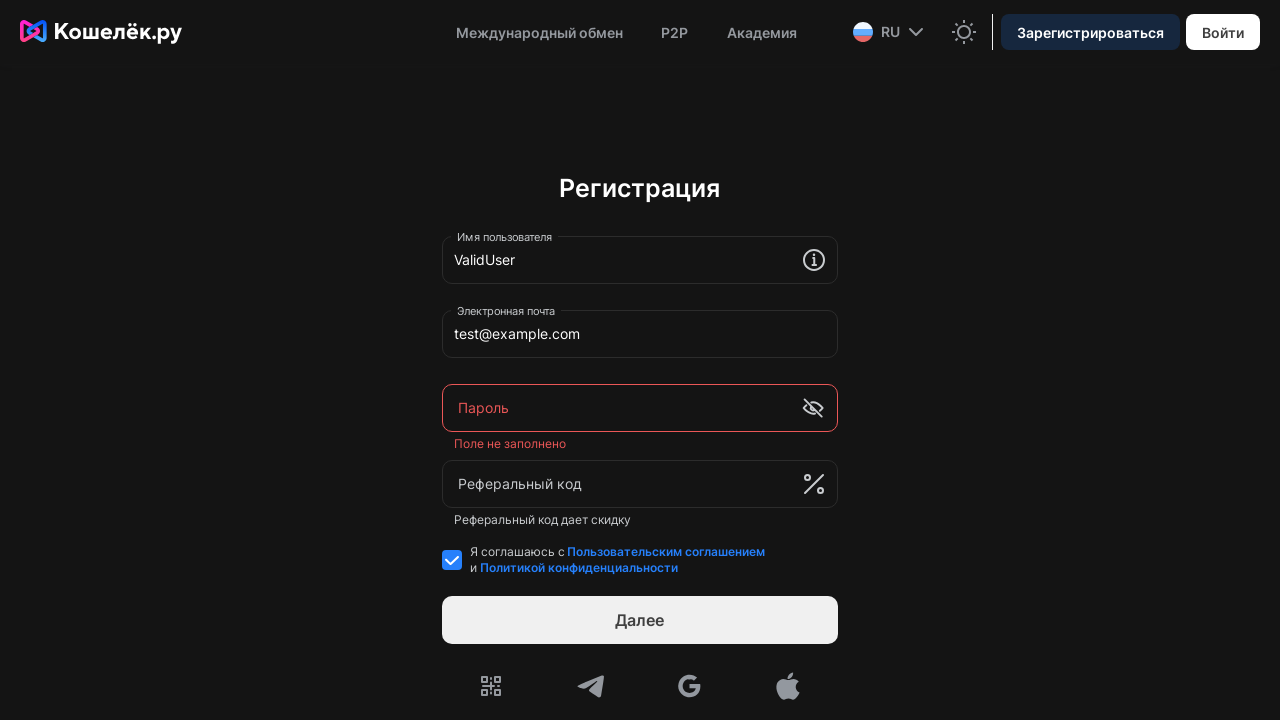